Tests closing a modal dialog by waiting for the close button to be clickable and then clicking it

Starting URL: http://the-internet.herokuapp.com/entry_ad

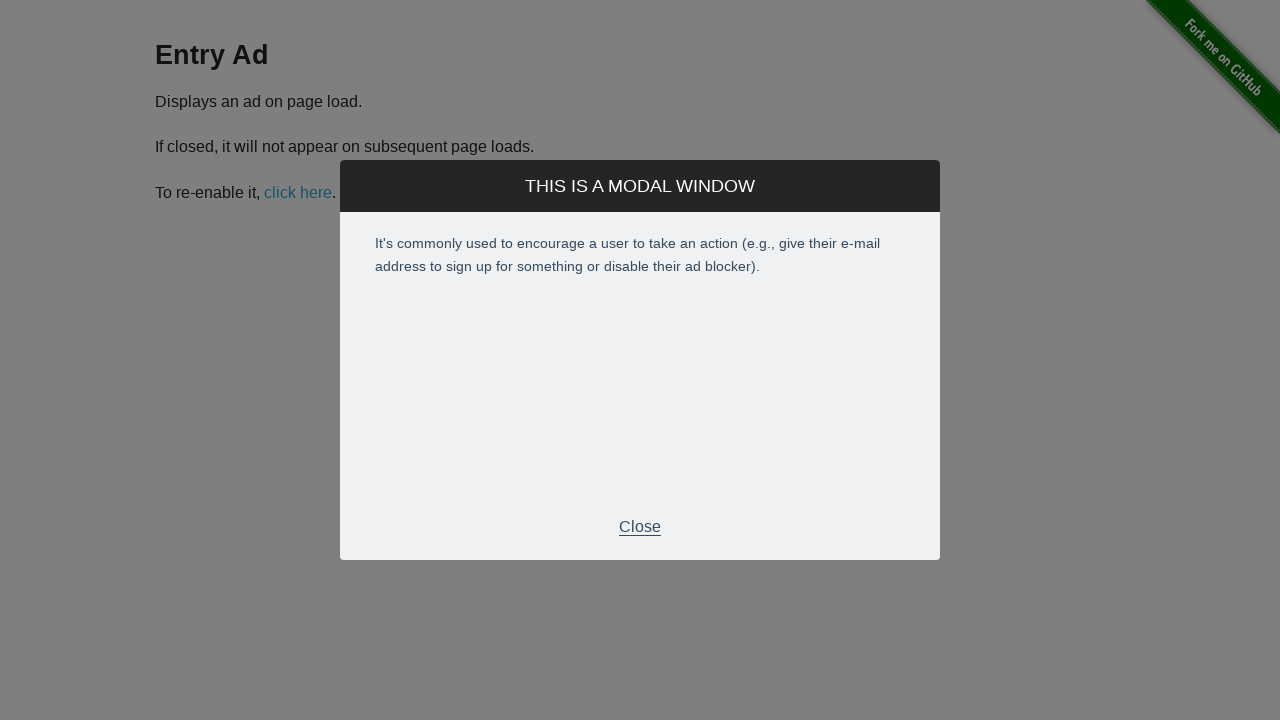

Waited for modal close button to become visible
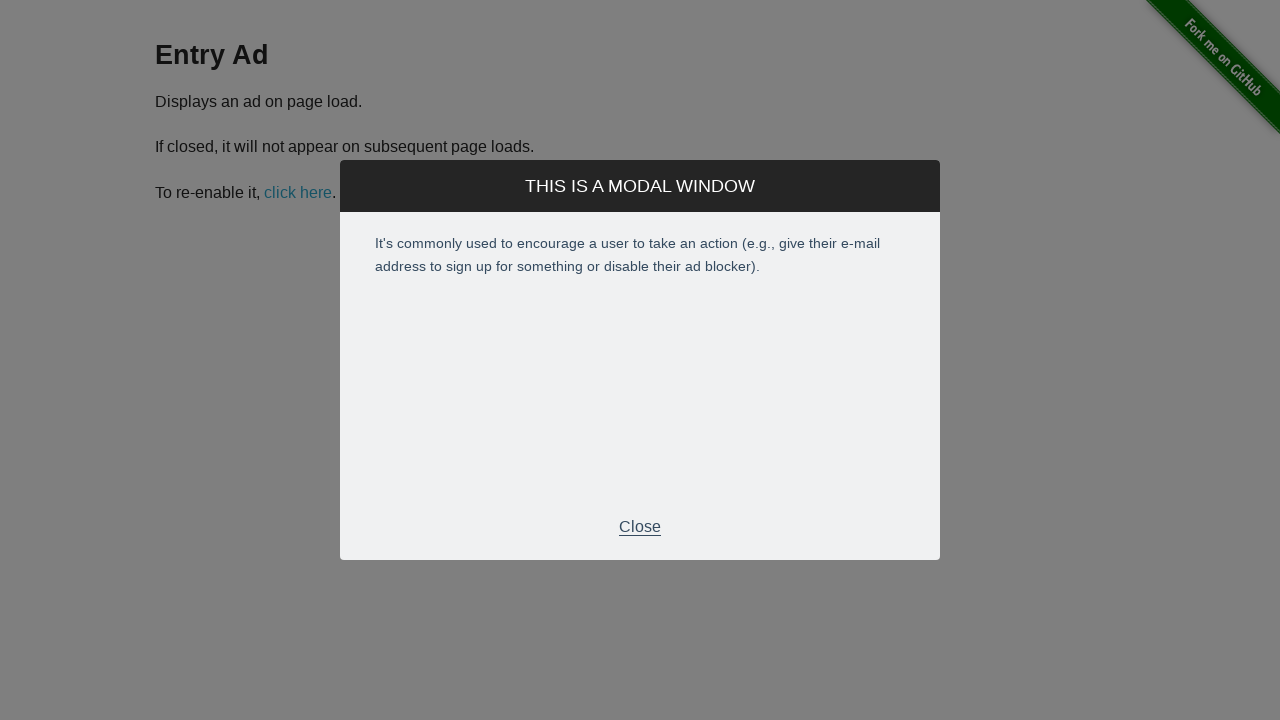

Clicked the modal close button to dismiss the modal at (640, 527) on .modal-footer
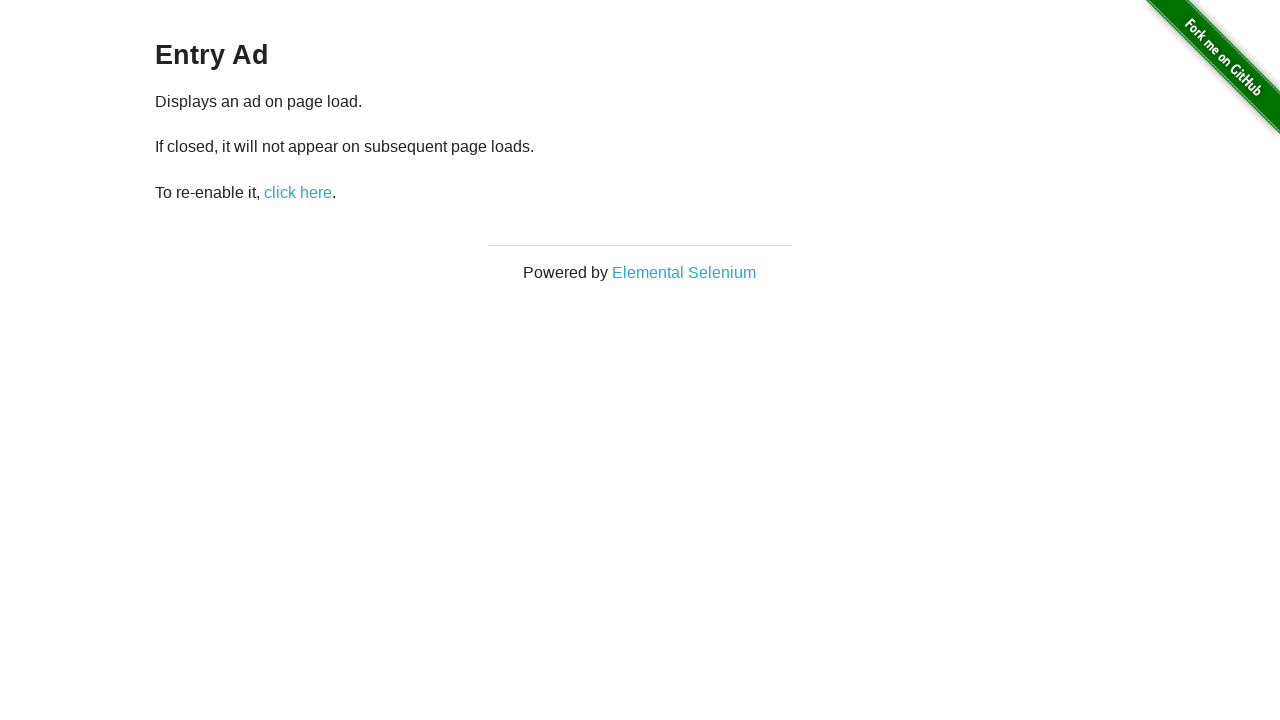

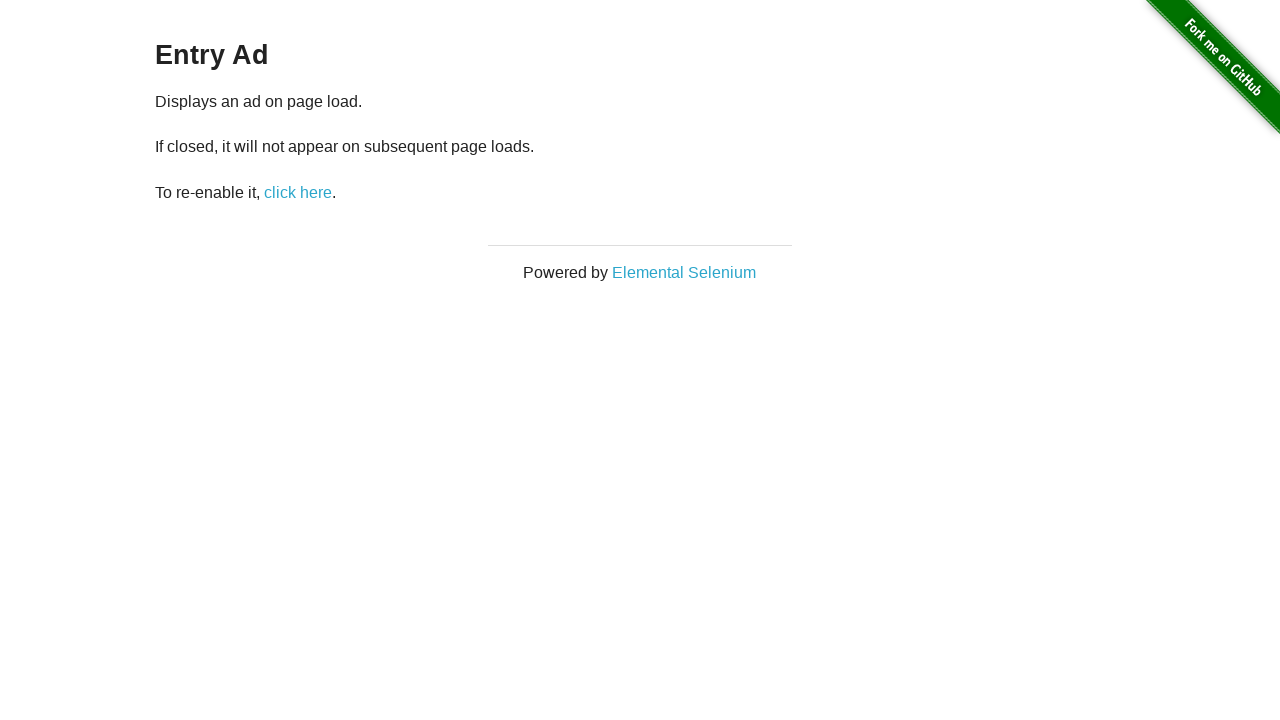